Tests switching between browser windows by opening a new tab and interacting with elements in the child window

Starting URL: https://skpatro.github.io/demo/links/

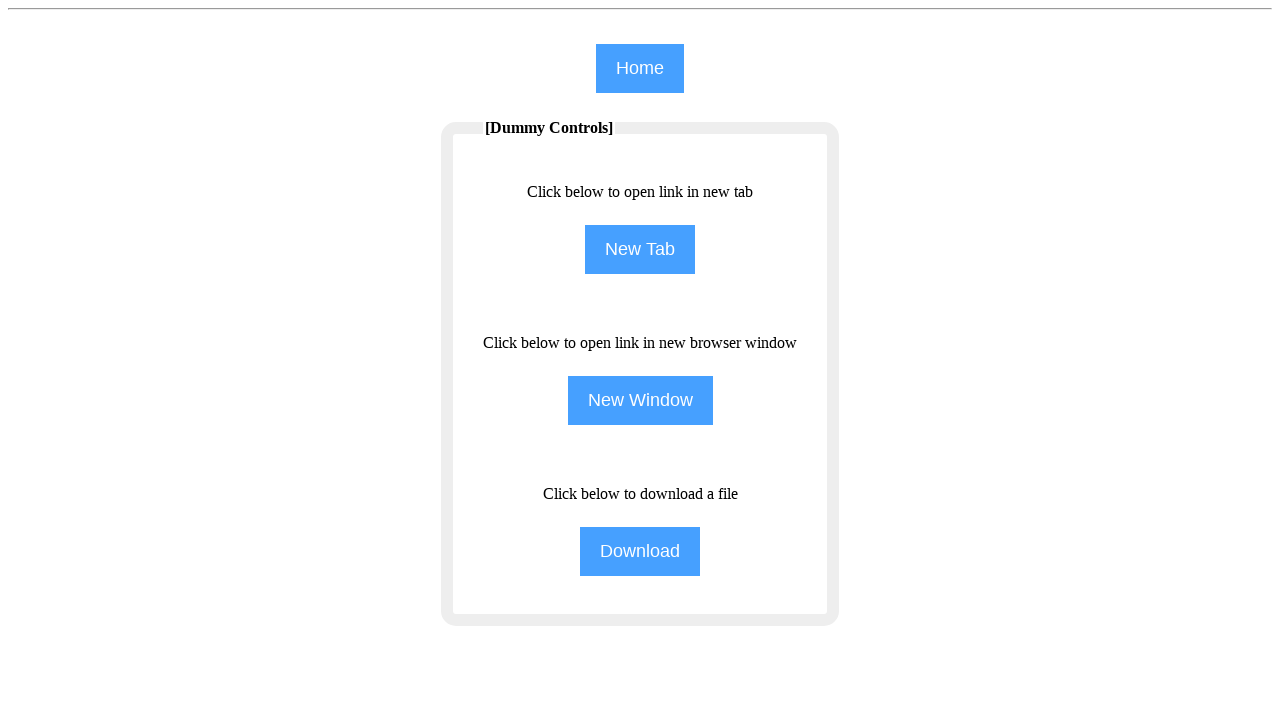

Clicked the NewTab button to open a new tab at (640, 250) on input[name='NewTab']
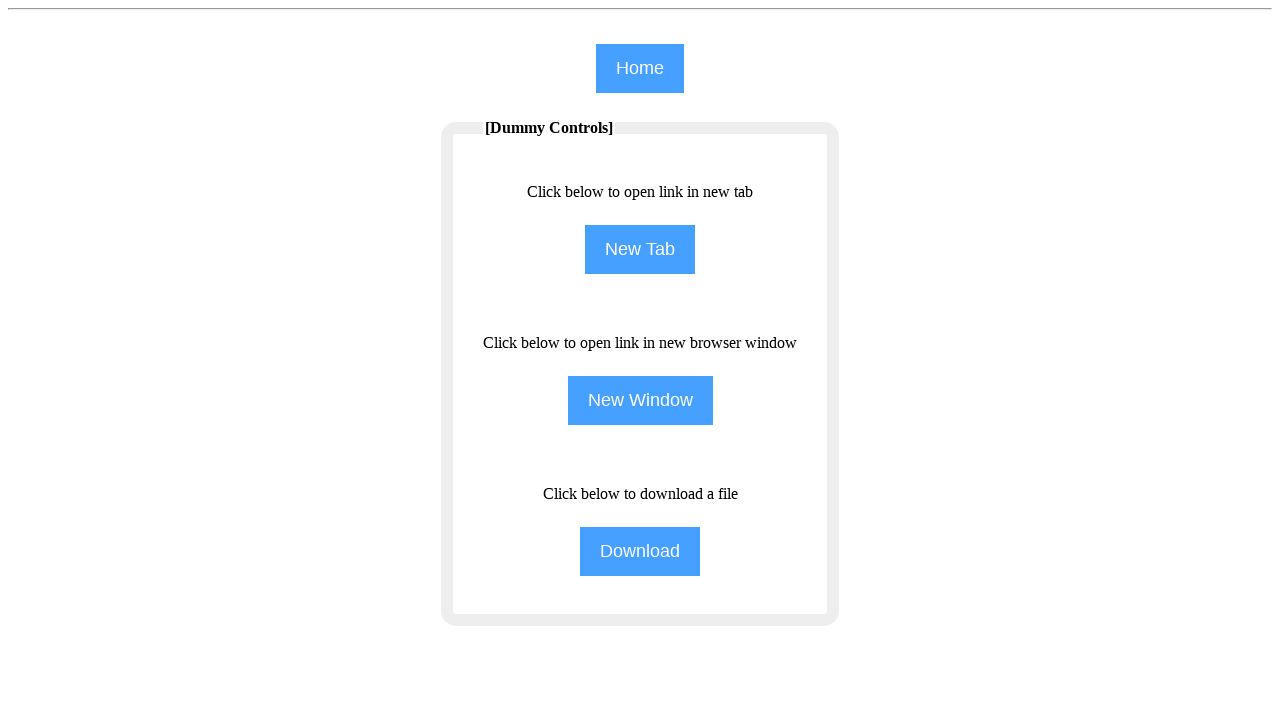

New tab opened and switched to child window
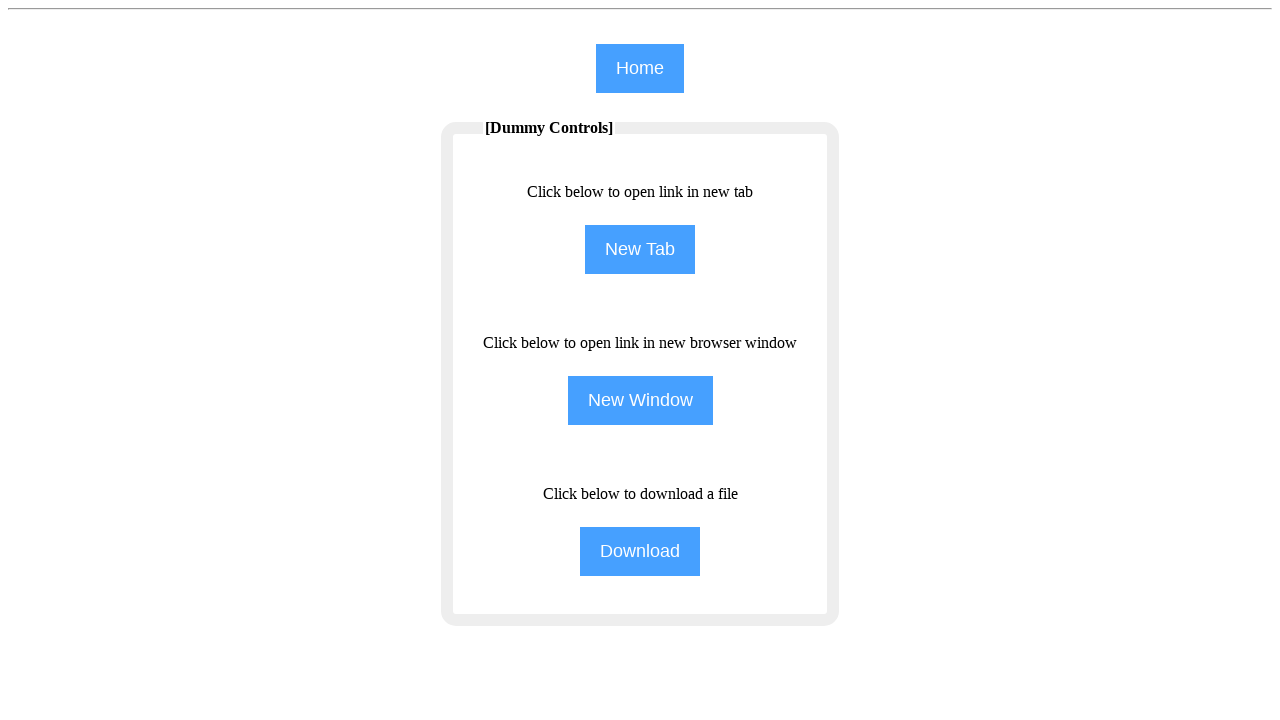

Child window page fully loaded
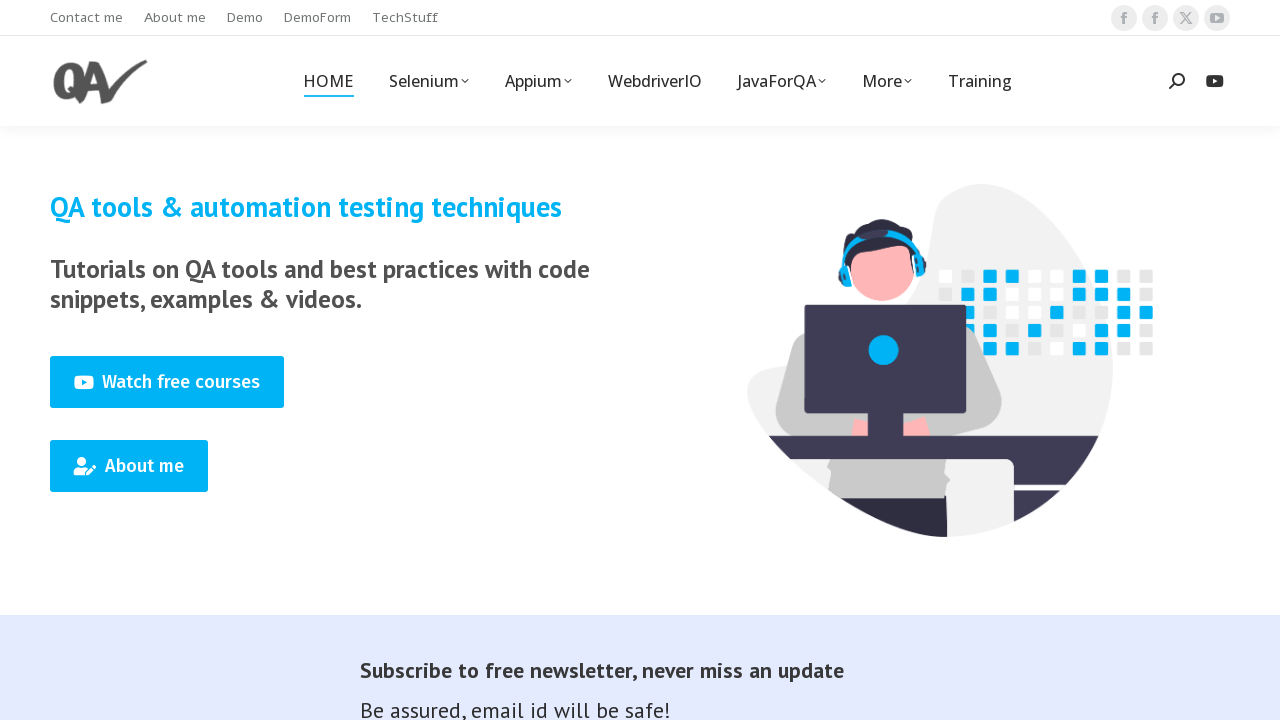

Clicked the Training link in the child window at (980, 81) on span:text('Training')
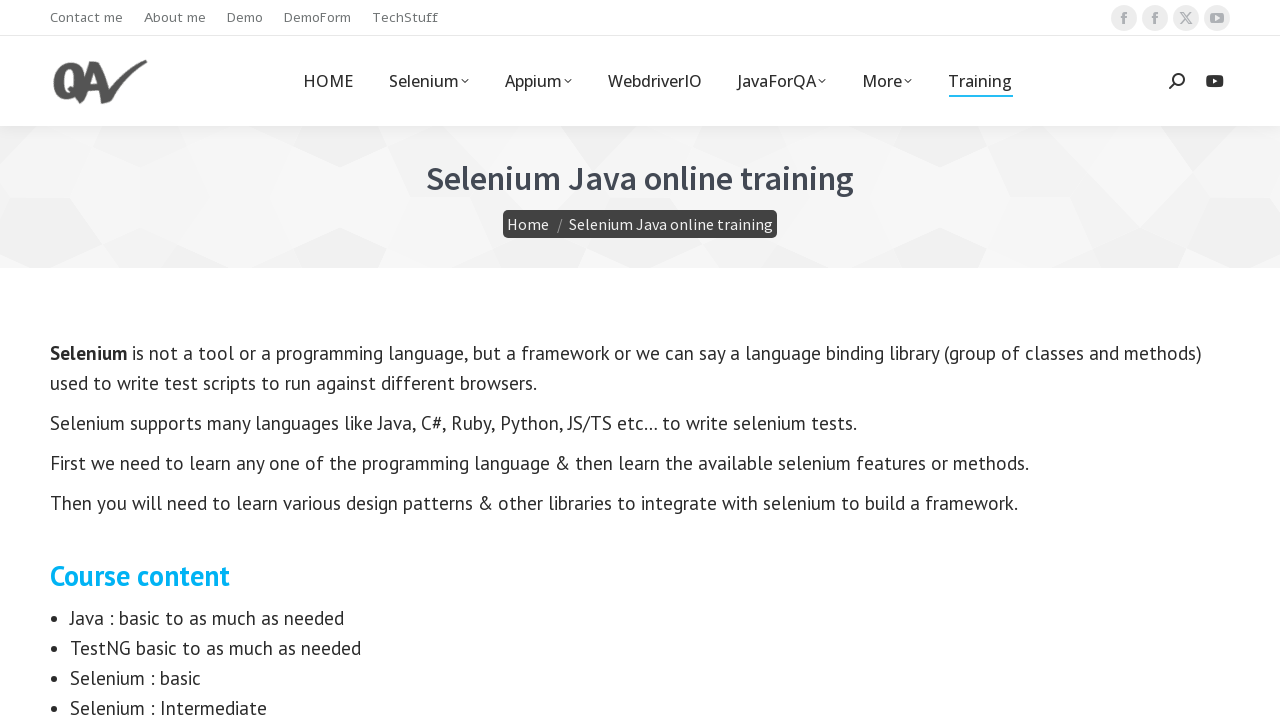

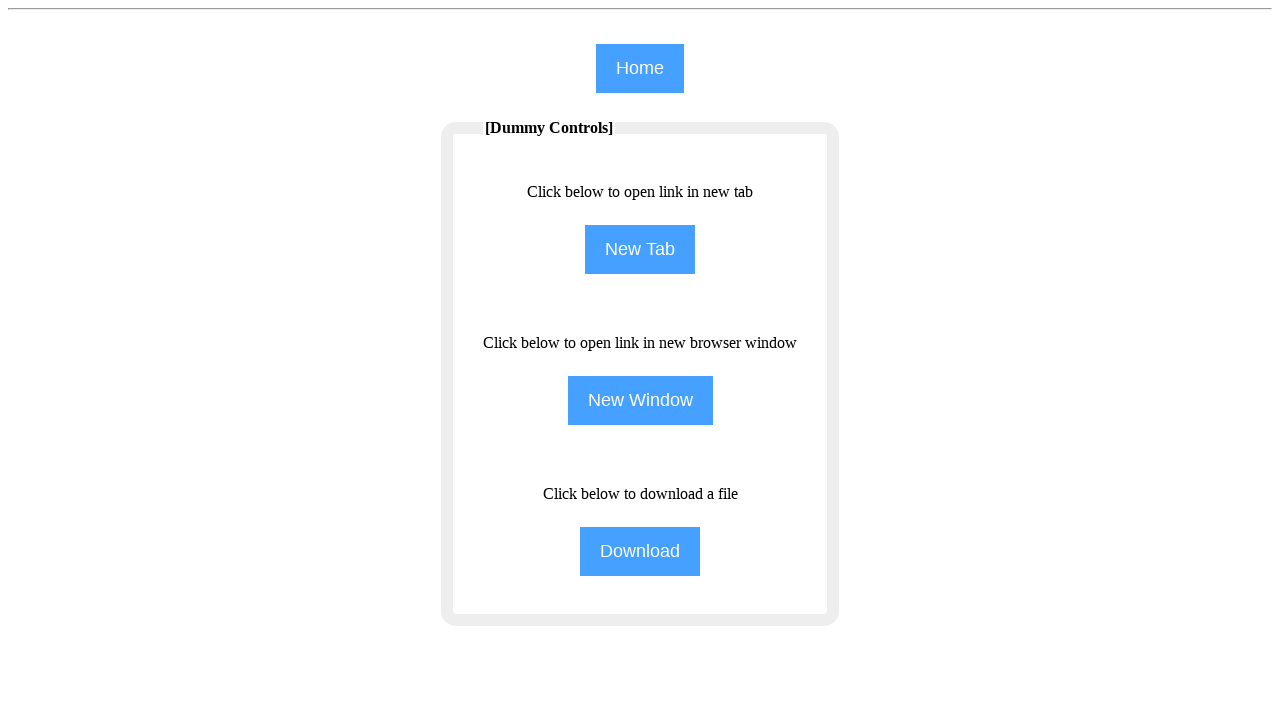